Tests infinite scroll functionality by scrolling down the page multiple times

Starting URL: https://the-internet.herokuapp.com/infinite_scroll

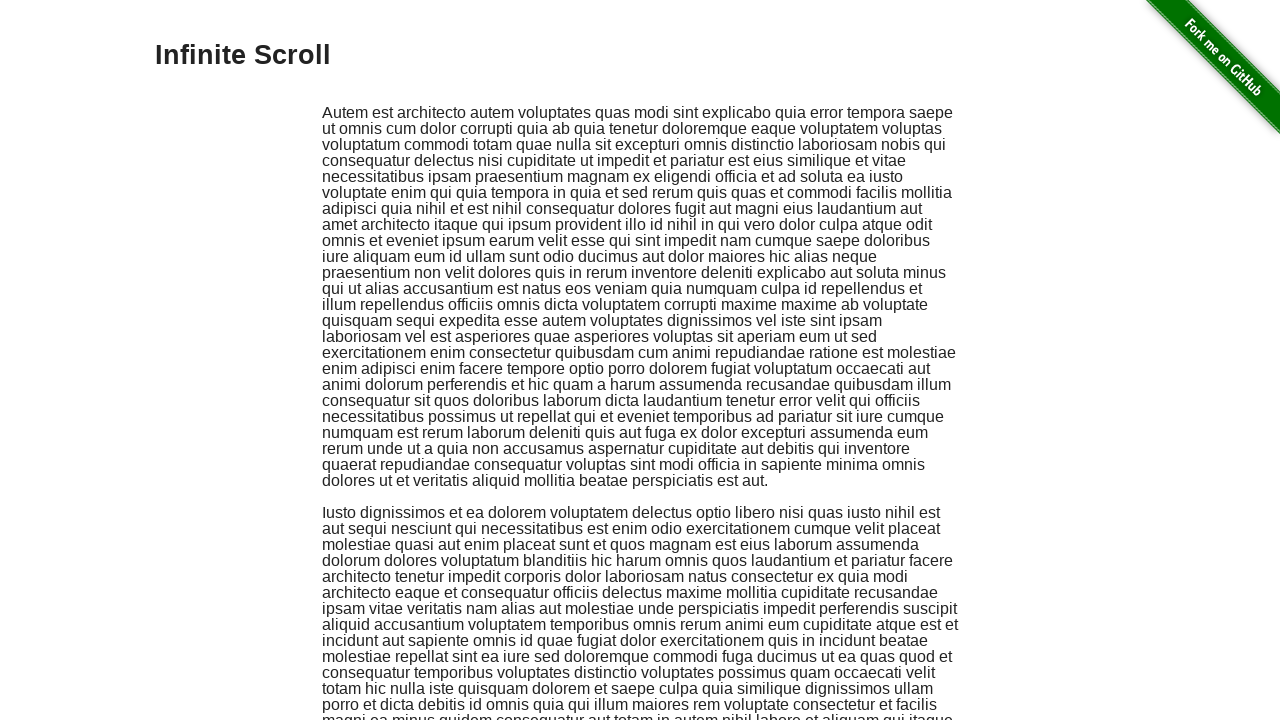

Scrolled down the page (scroll 1 of 5)
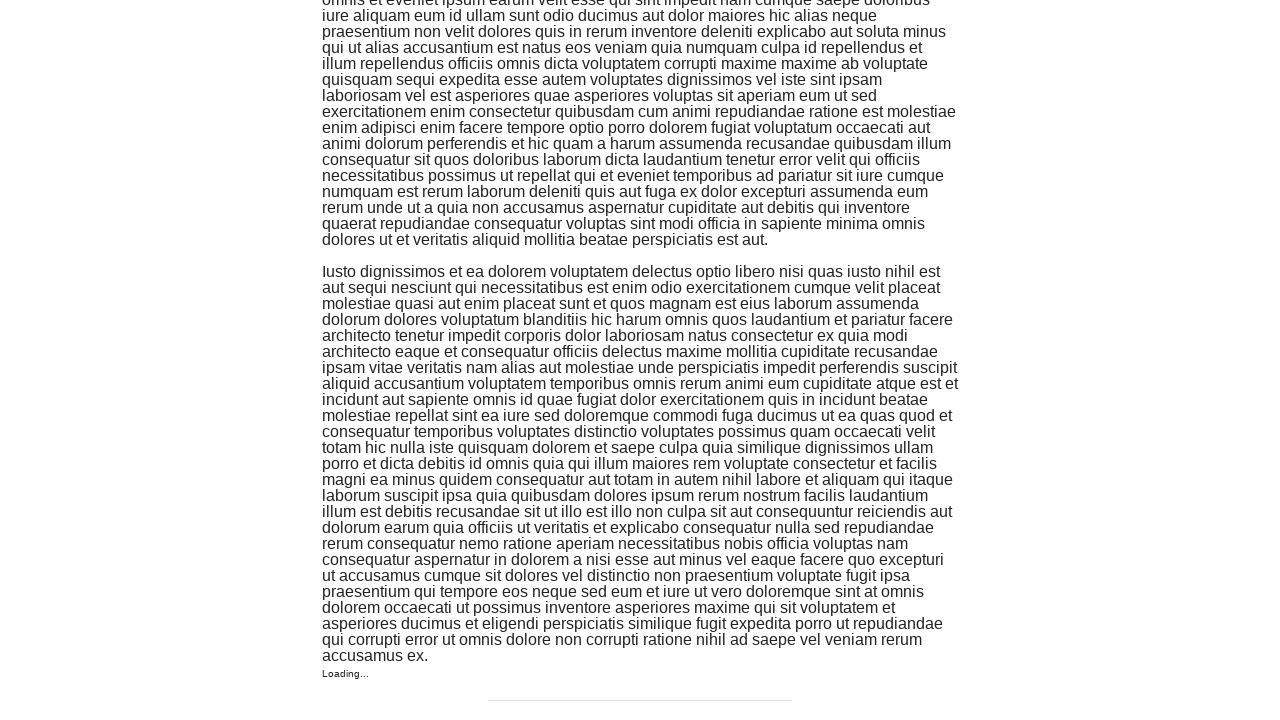

Waited 2 seconds for content to load after scroll 1
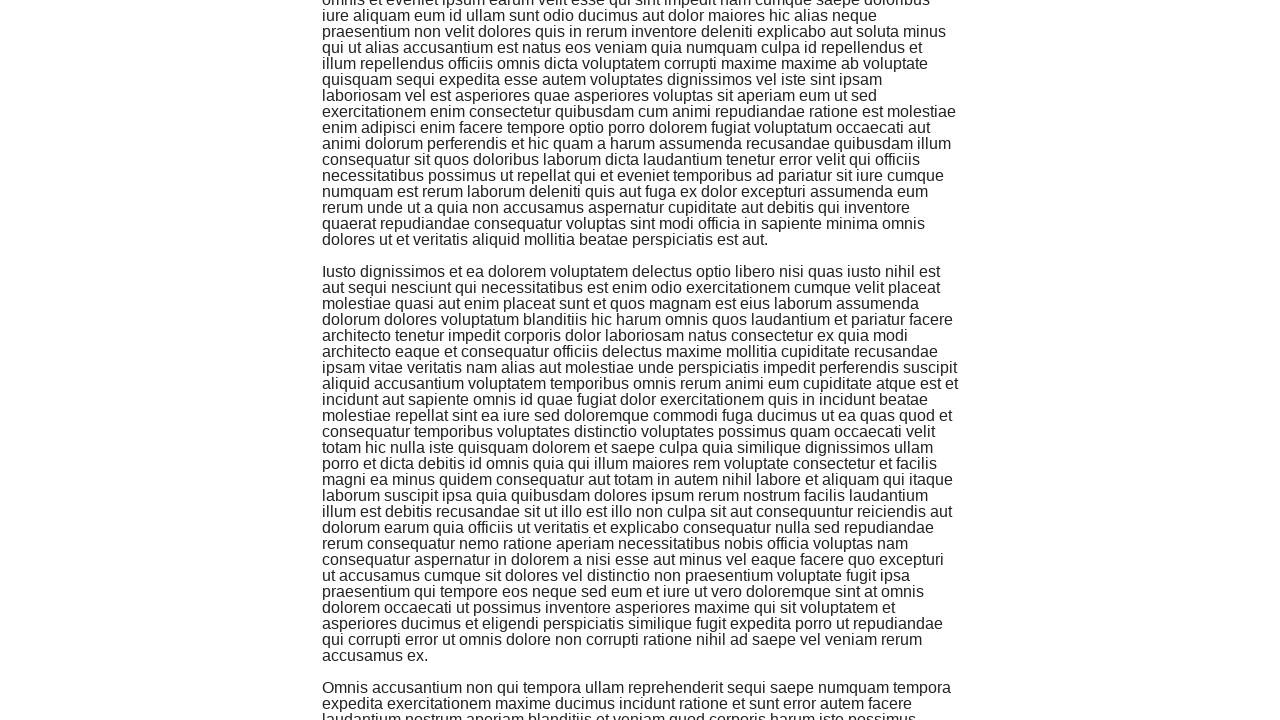

Scrolled down the page (scroll 2 of 5)
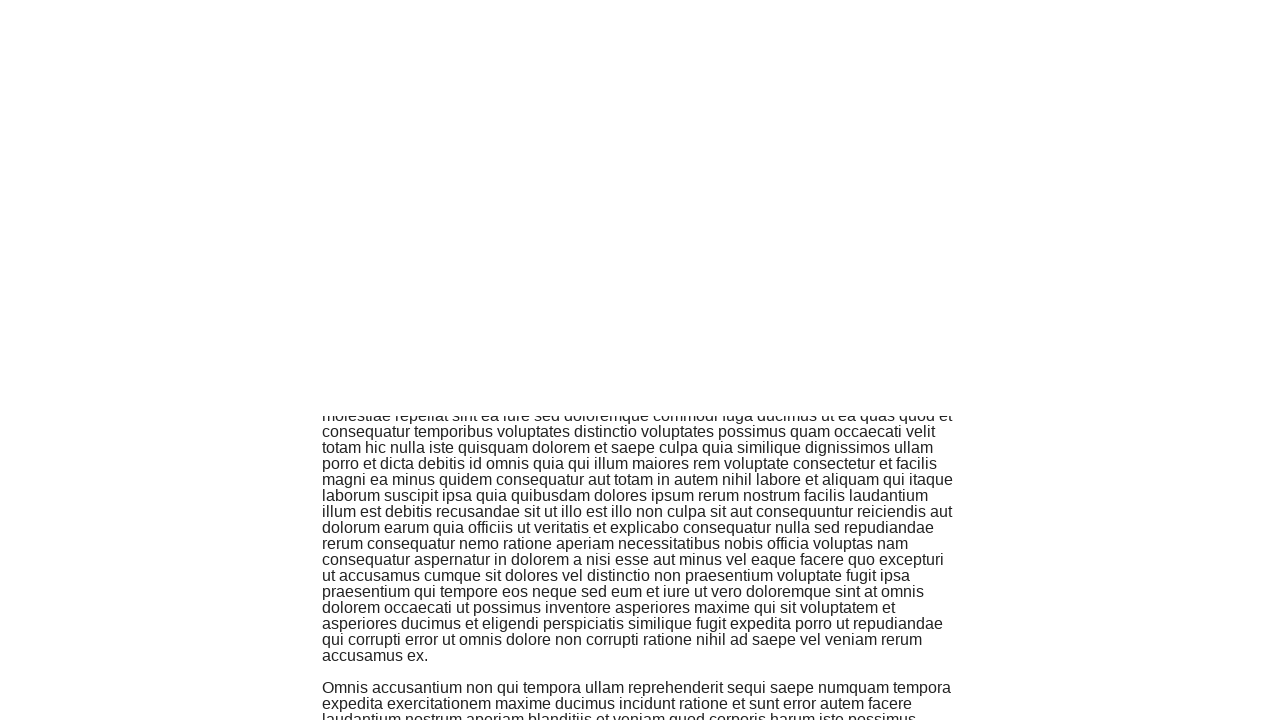

Waited 2 seconds for content to load after scroll 2
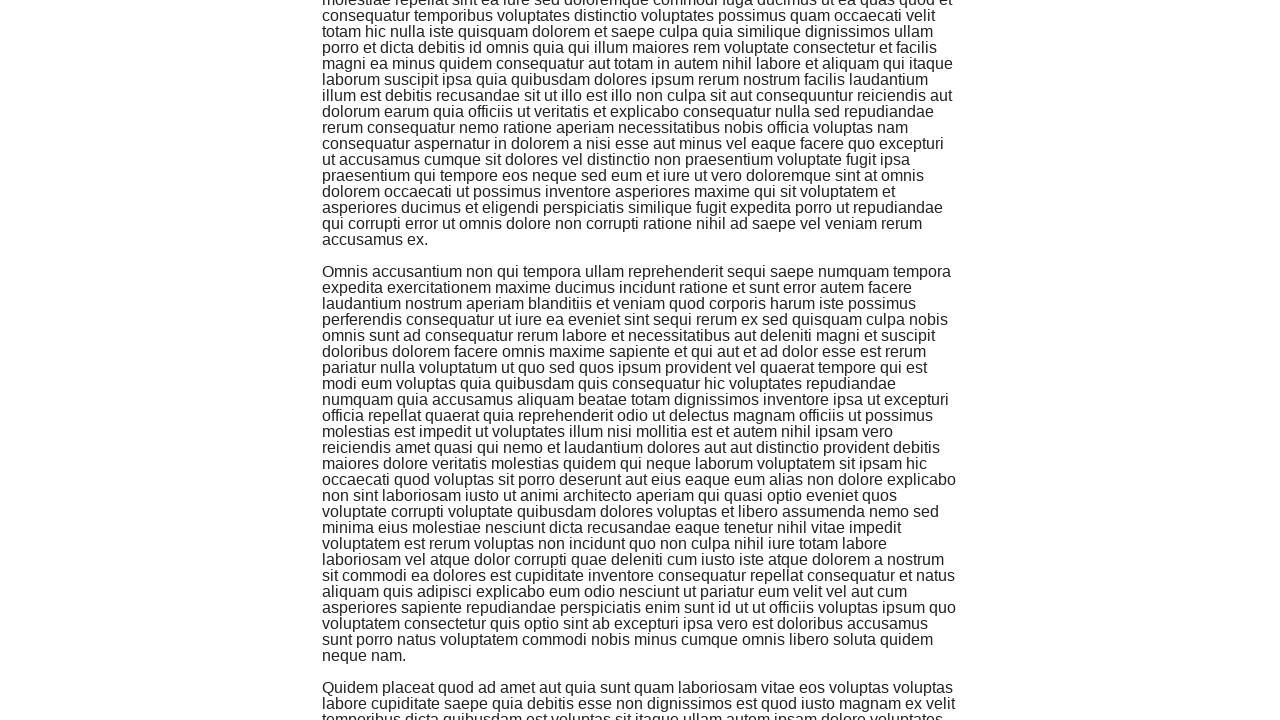

Scrolled down the page (scroll 3 of 5)
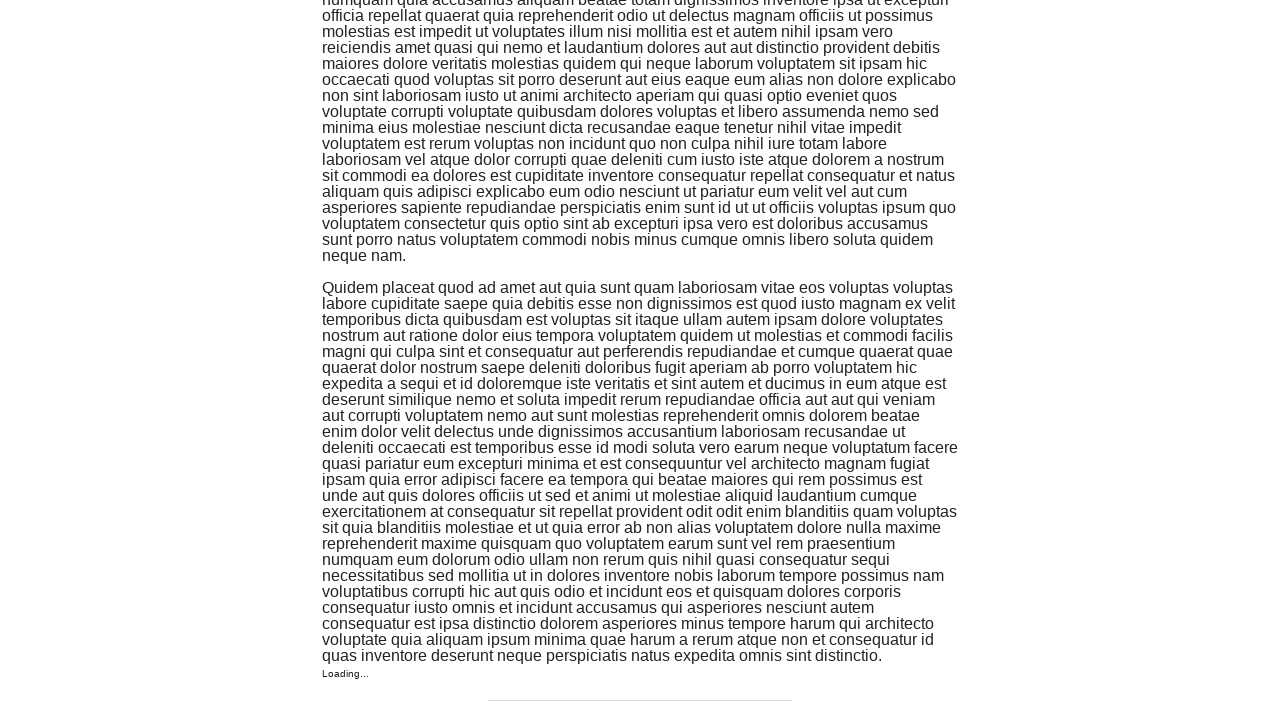

Waited 2 seconds for content to load after scroll 3
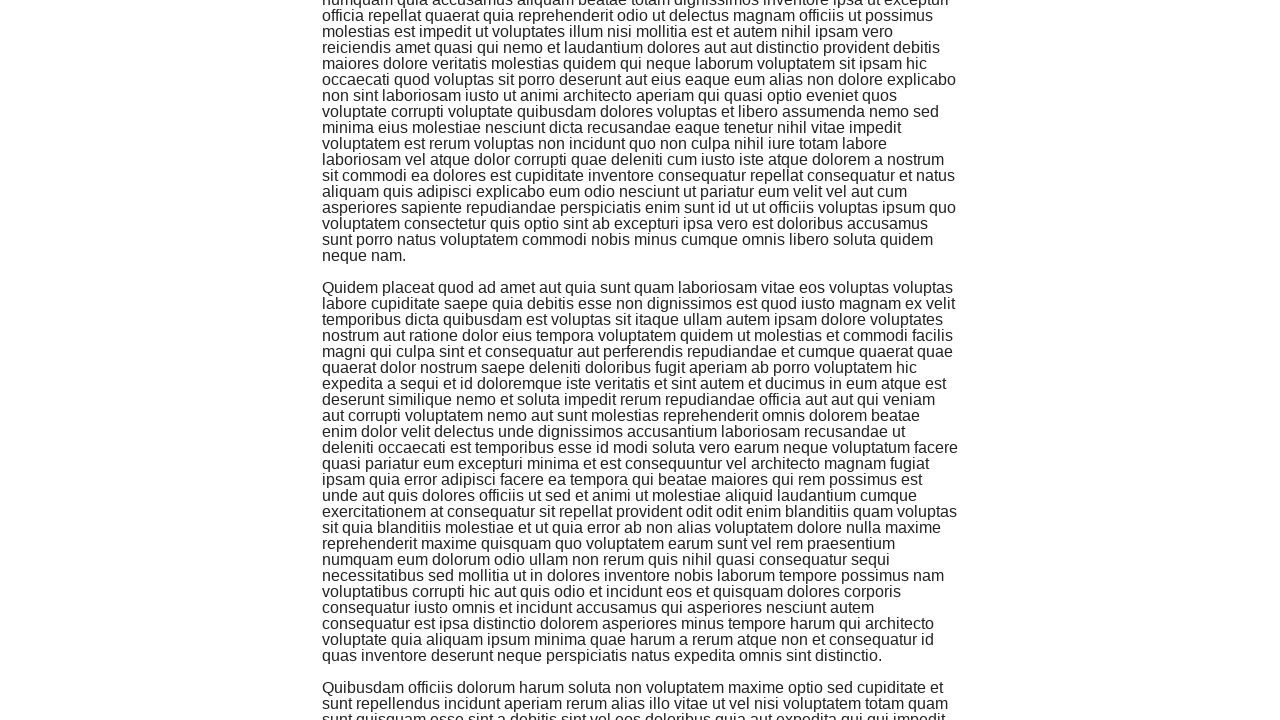

Scrolled down the page (scroll 4 of 5)
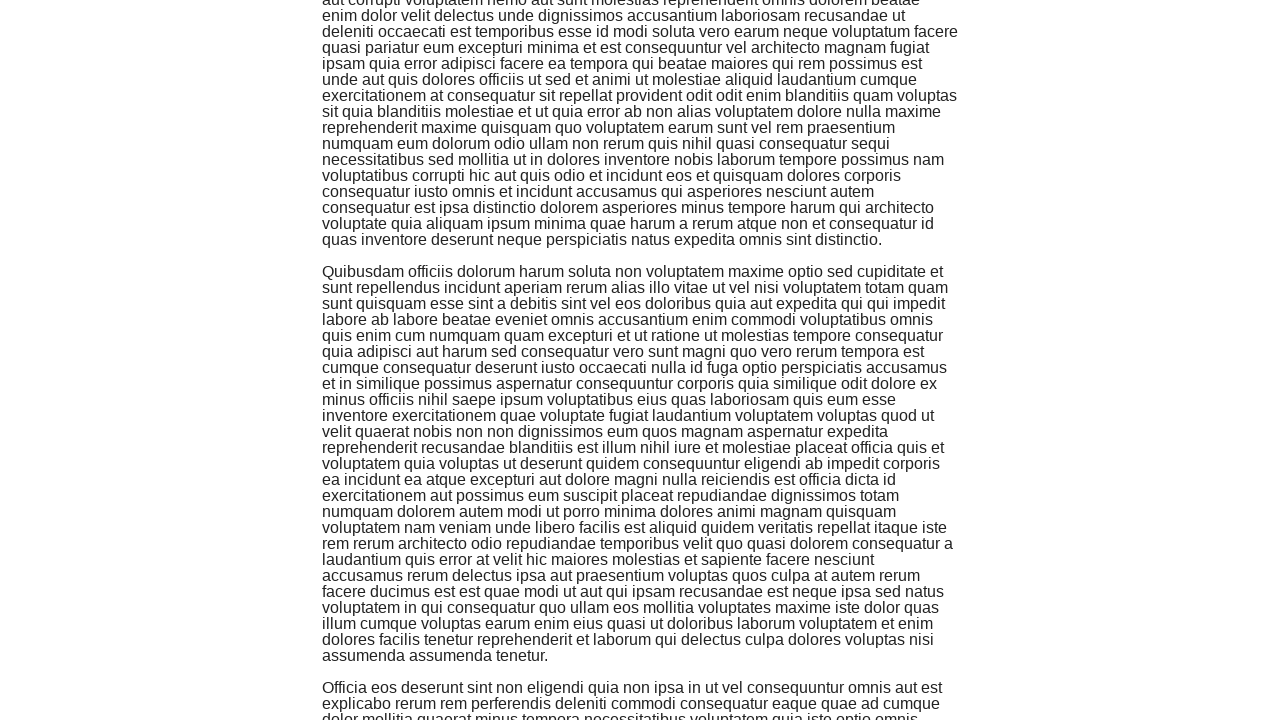

Waited 2 seconds for content to load after scroll 4
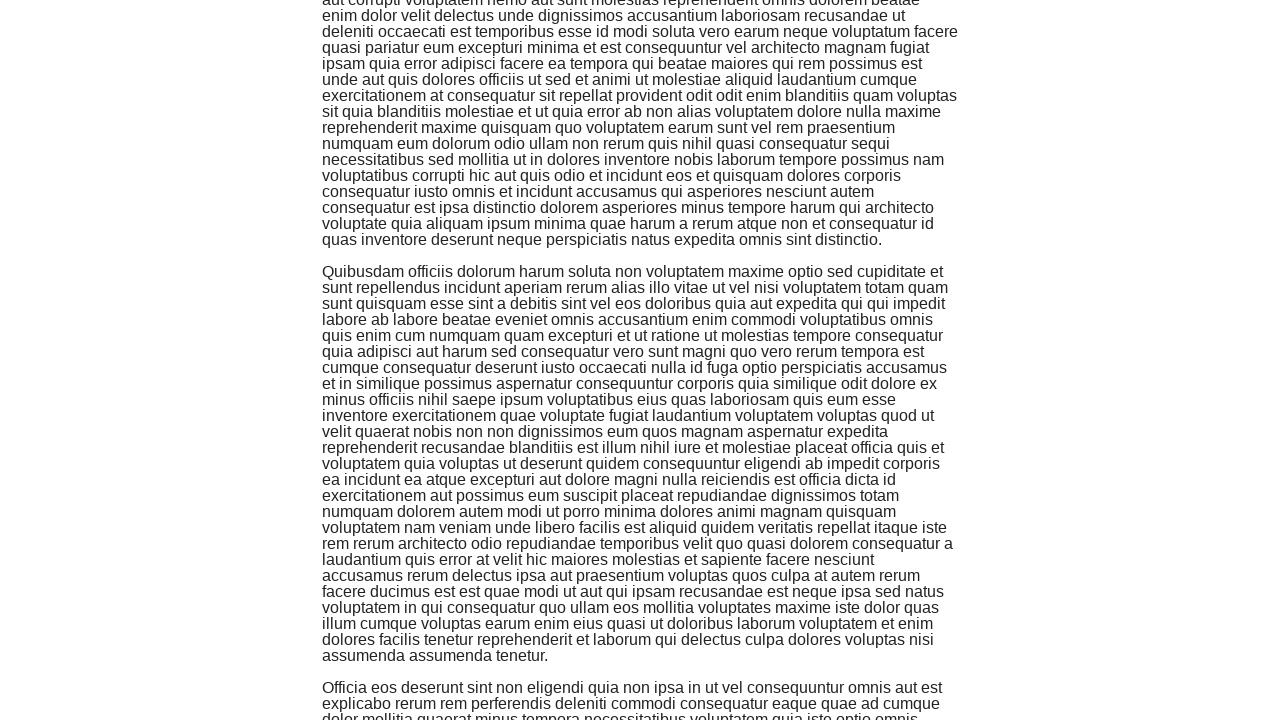

Scrolled down the page (scroll 5 of 5)
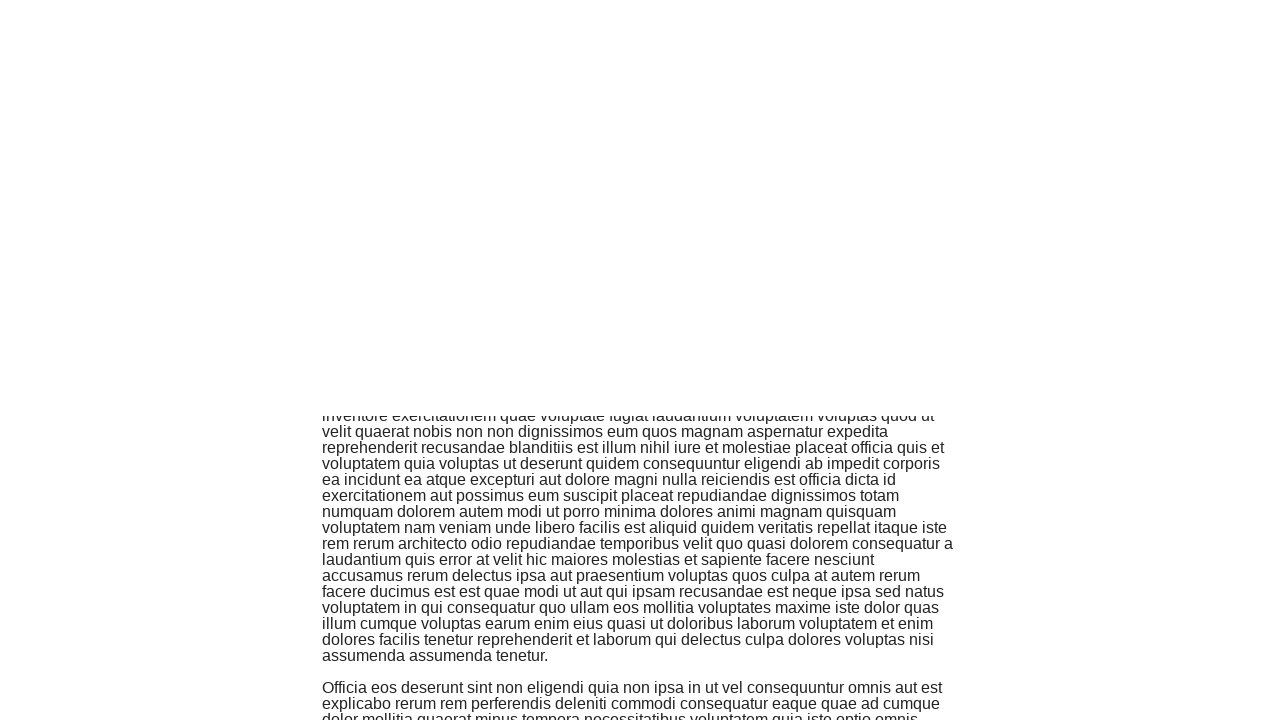

Waited 2 seconds for content to load after scroll 5
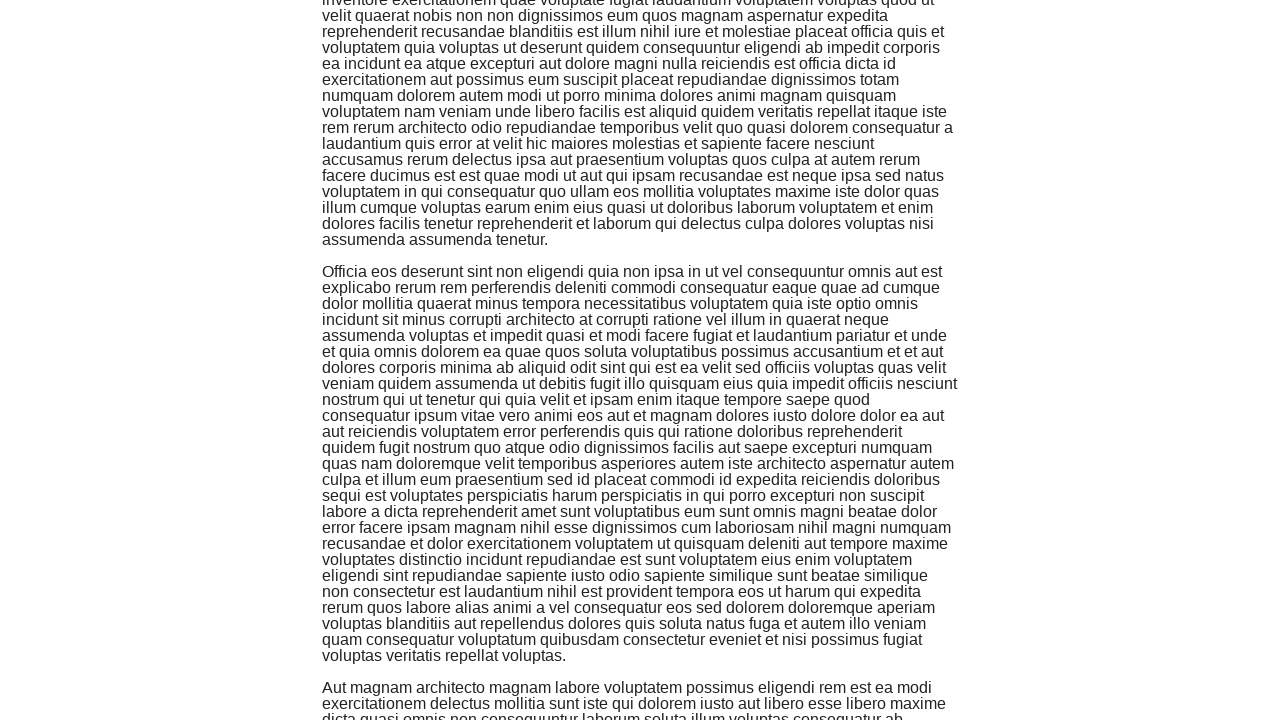

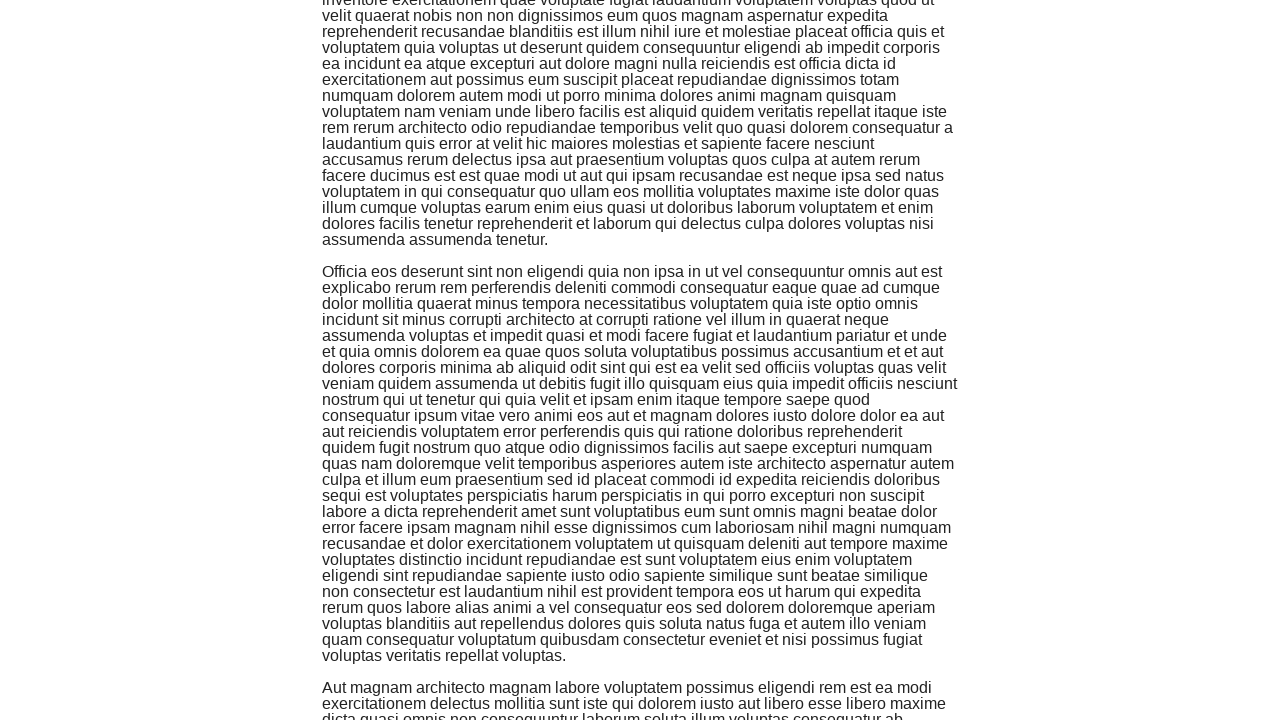